Tests autocomplete dropdown functionality by typing partial text, selecting a country from suggestions, and verifying the selection

Starting URL: https://rahulshettyacademy.com/dropdownsPractise/

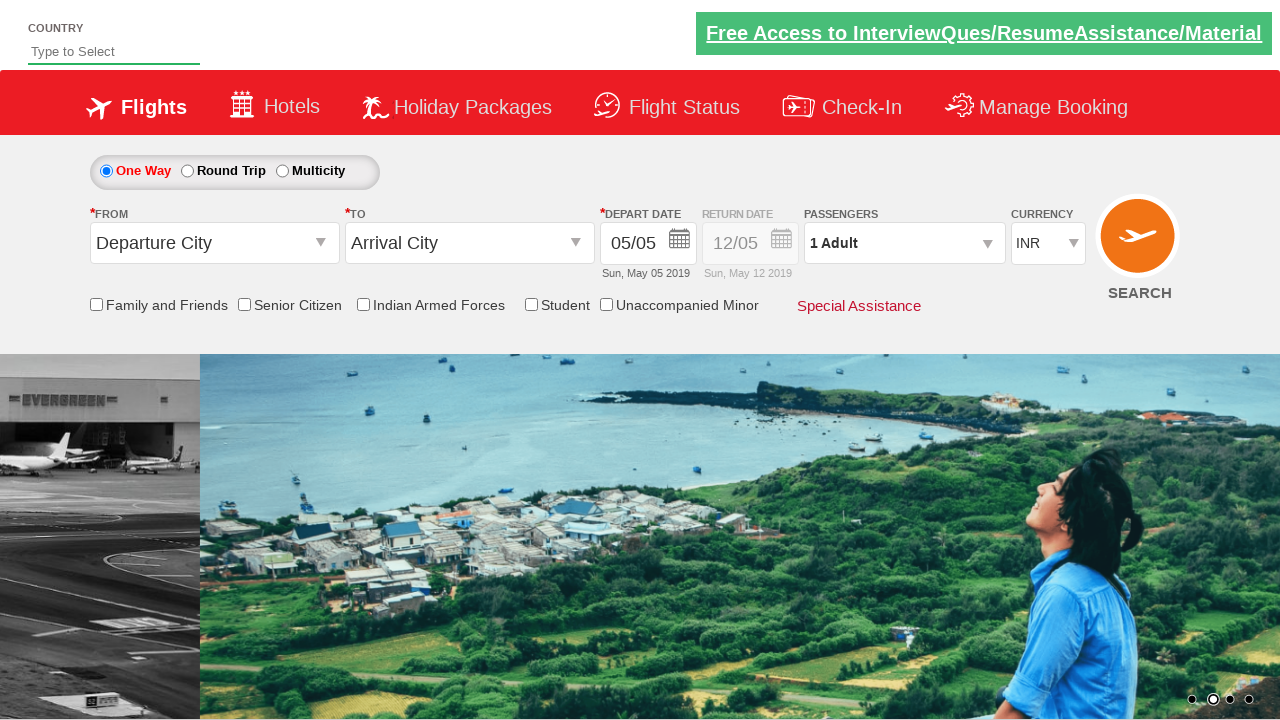

Navigated to autocomplete dropdown practice page
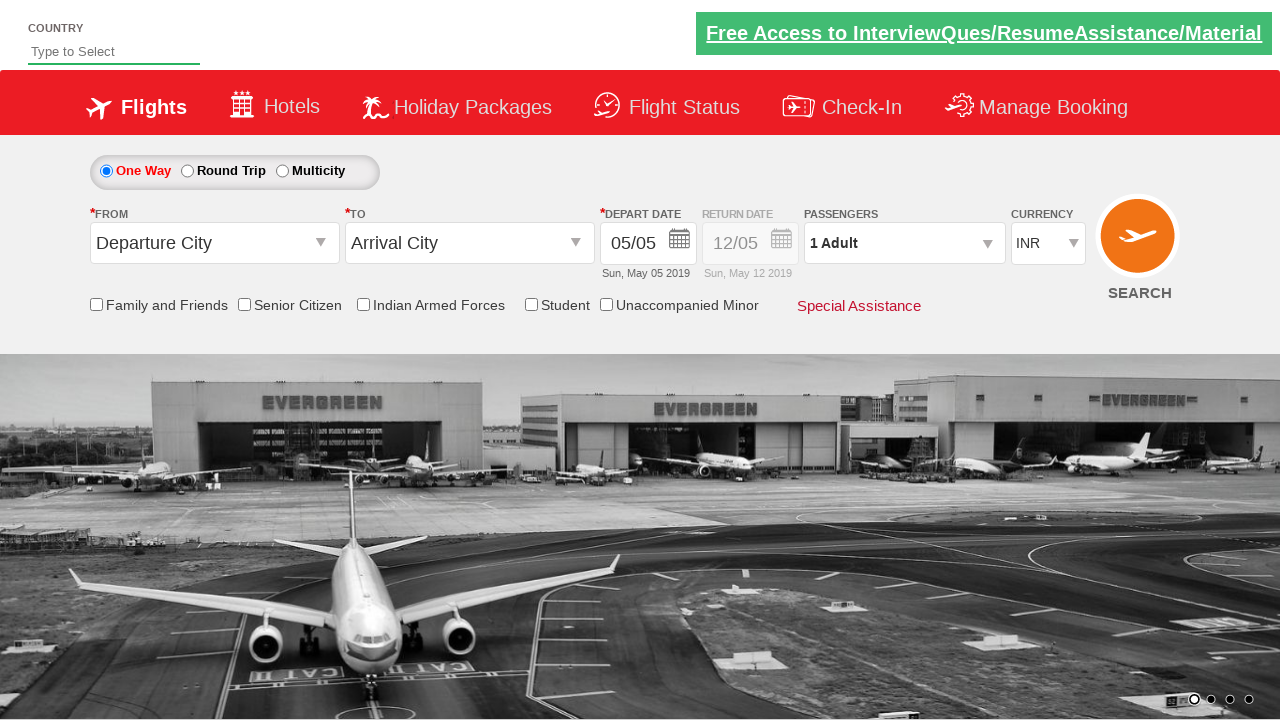

Filled autocomplete field with 'Ind' on #autosuggest
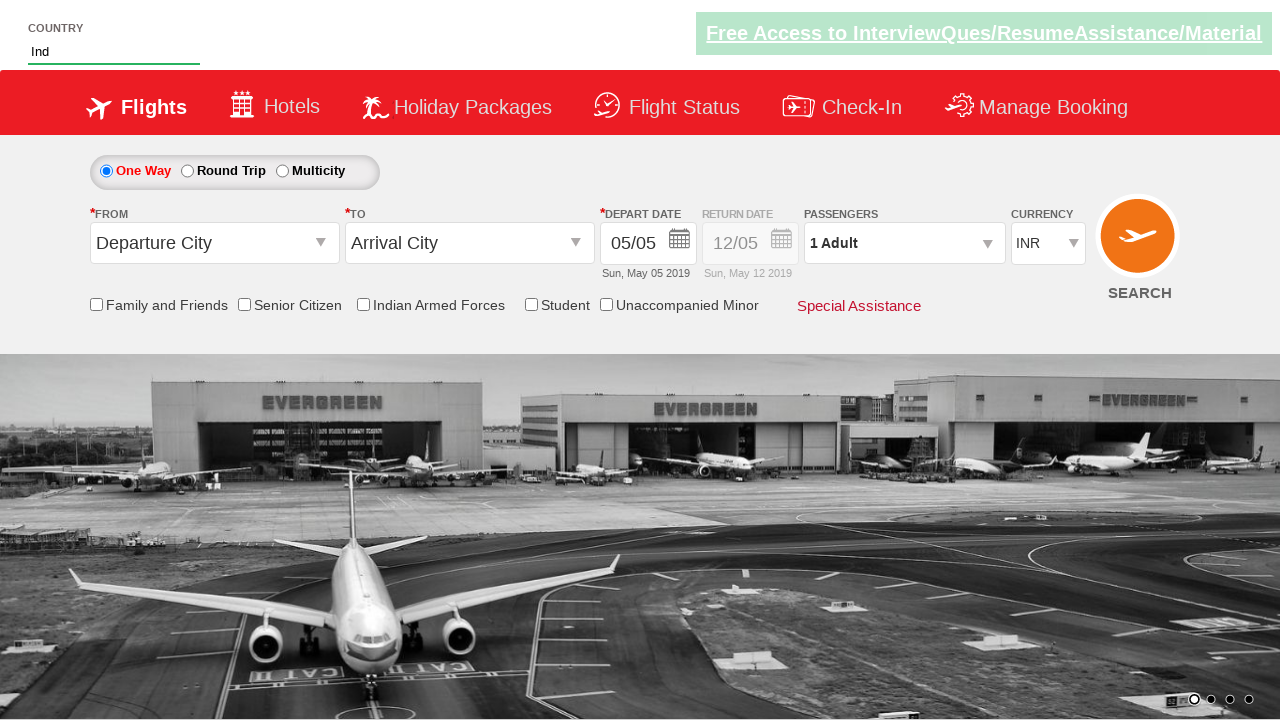

Dropdown suggestions appeared
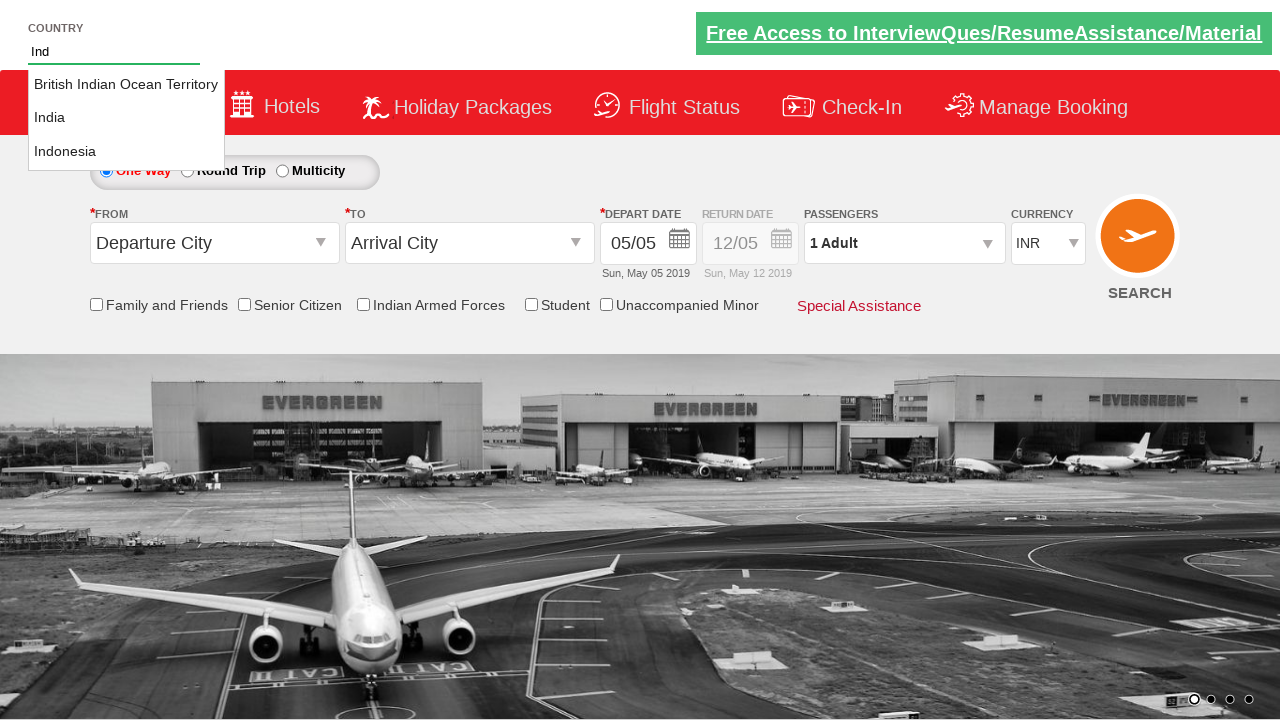

Retrieved all country suggestions from dropdown
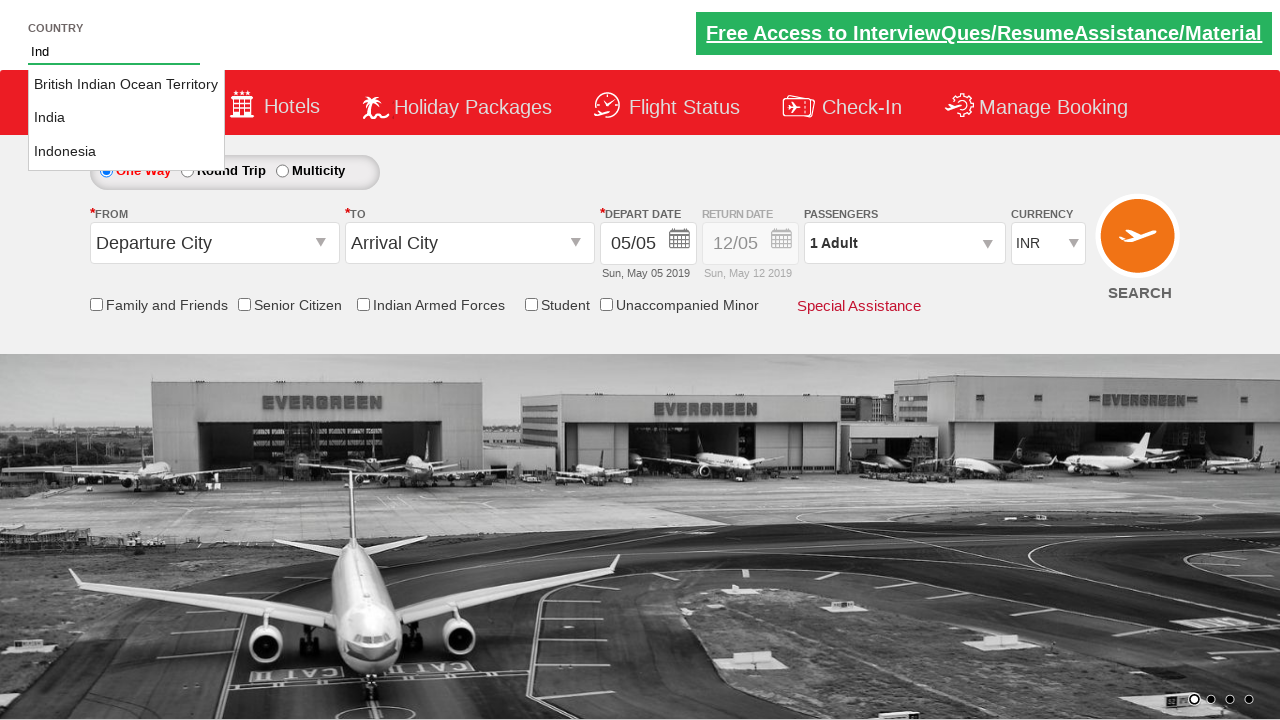

Selected 'India' from dropdown suggestions at (126, 118) on li.ui-menu-item a >> nth=1
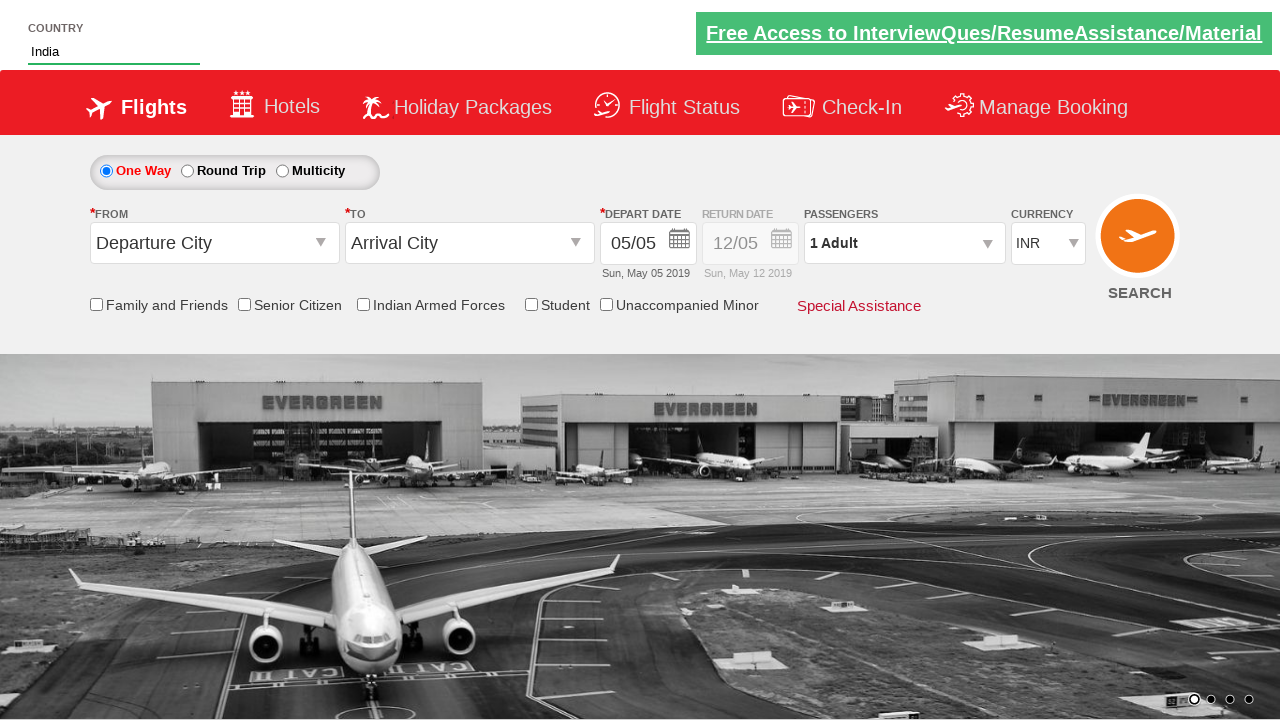

Verified that 'India' was successfully selected in autocomplete field
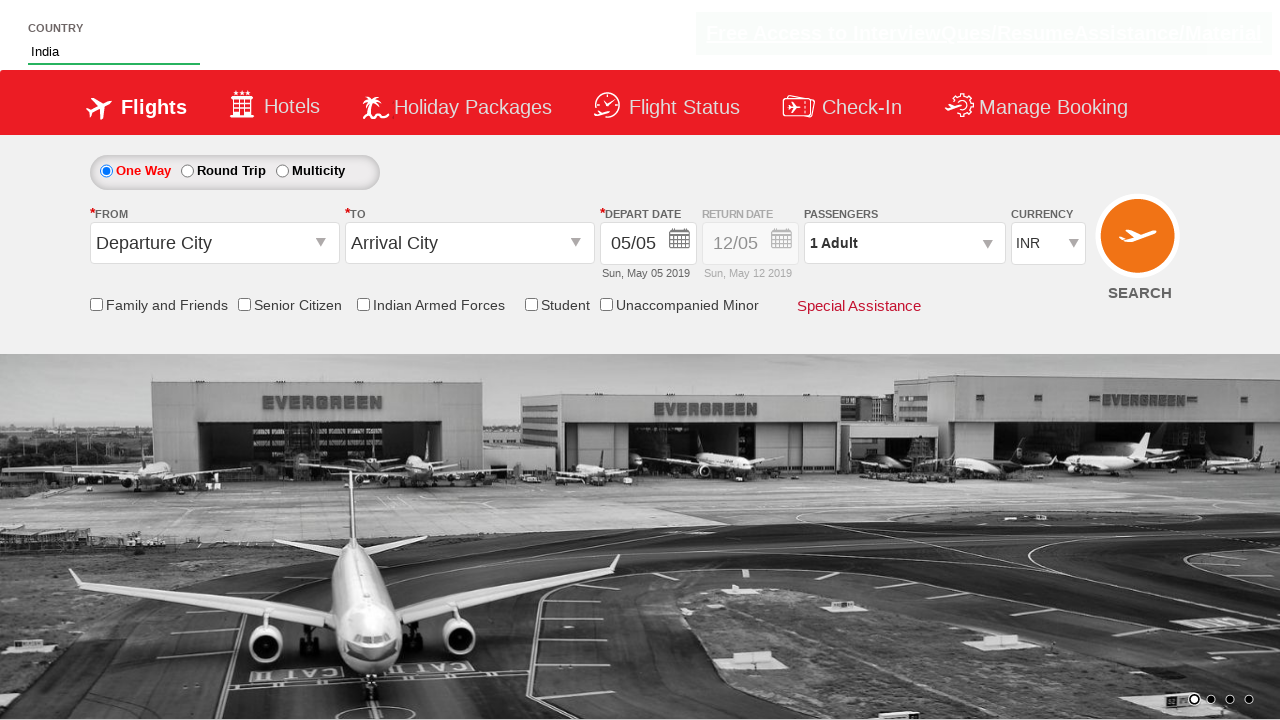

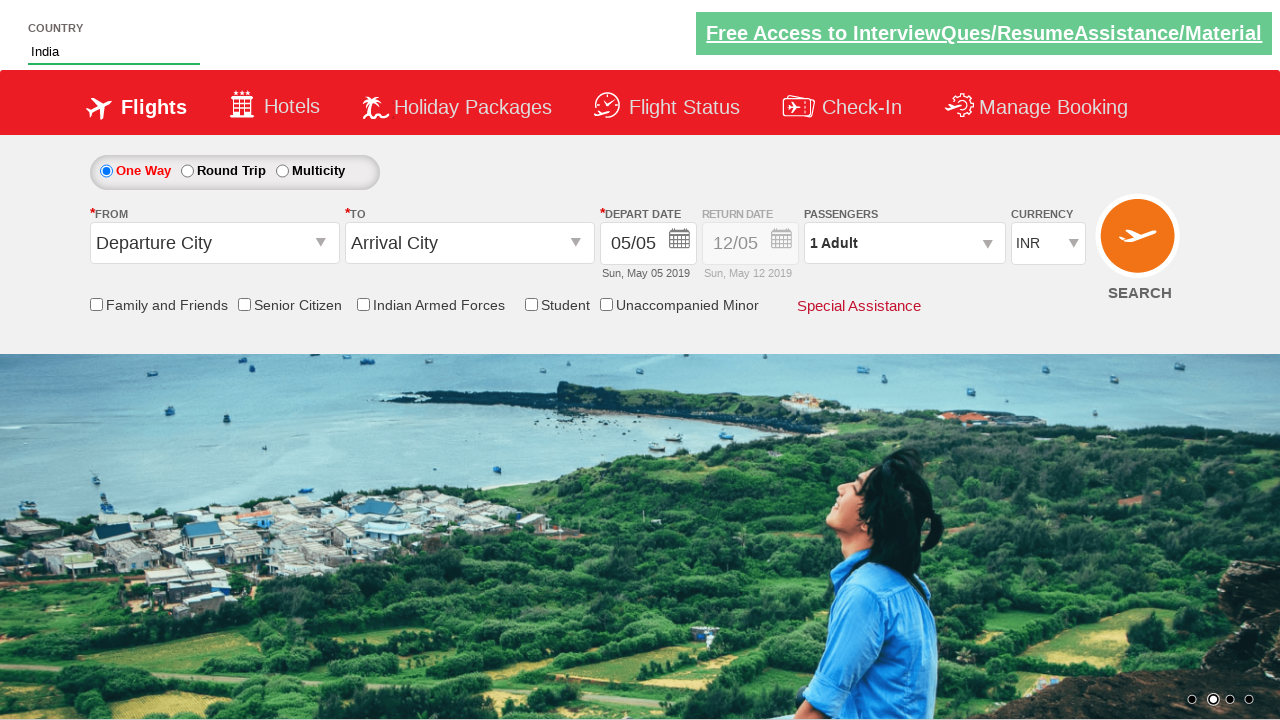